Tests a BMI/fitness calculator by entering name "Kirill", height 180cm, and weight 80kg, then verifies the result indicates normal body mass.

Starting URL: https://lm.skillbox.cc/qa_tester/module03/practice2/

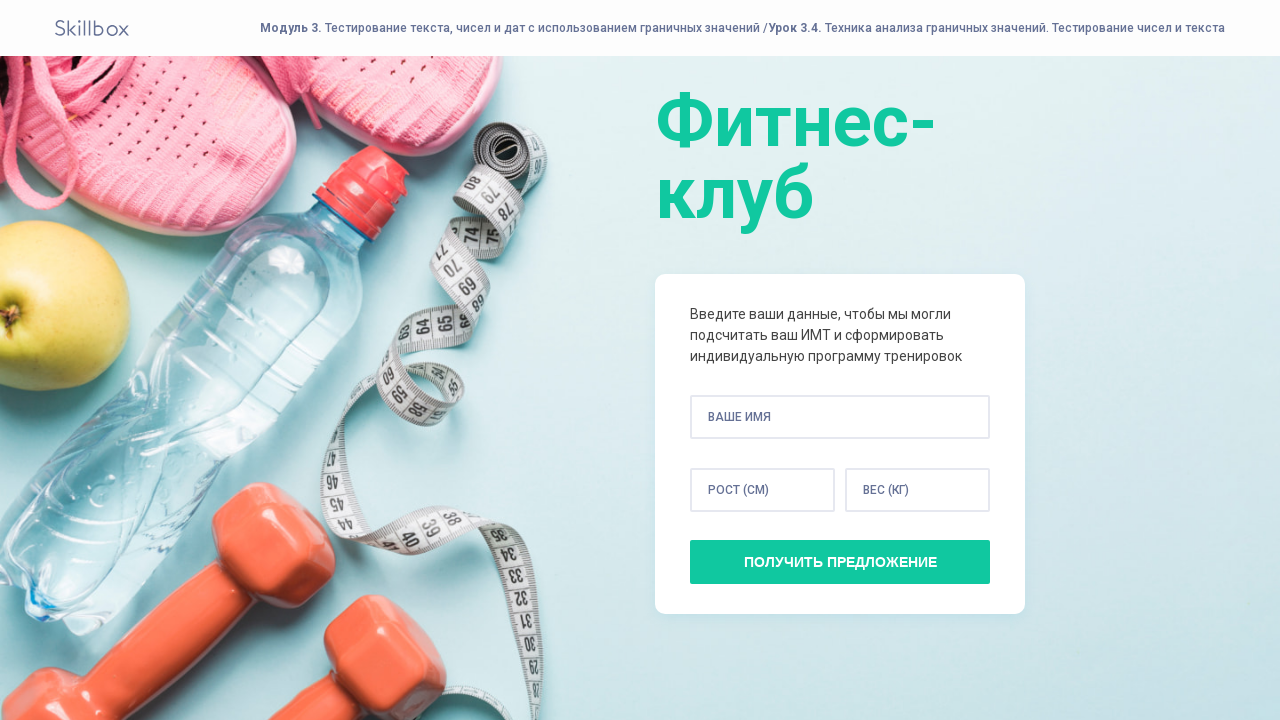

Filled name field with 'Kirill' on input[name='name']
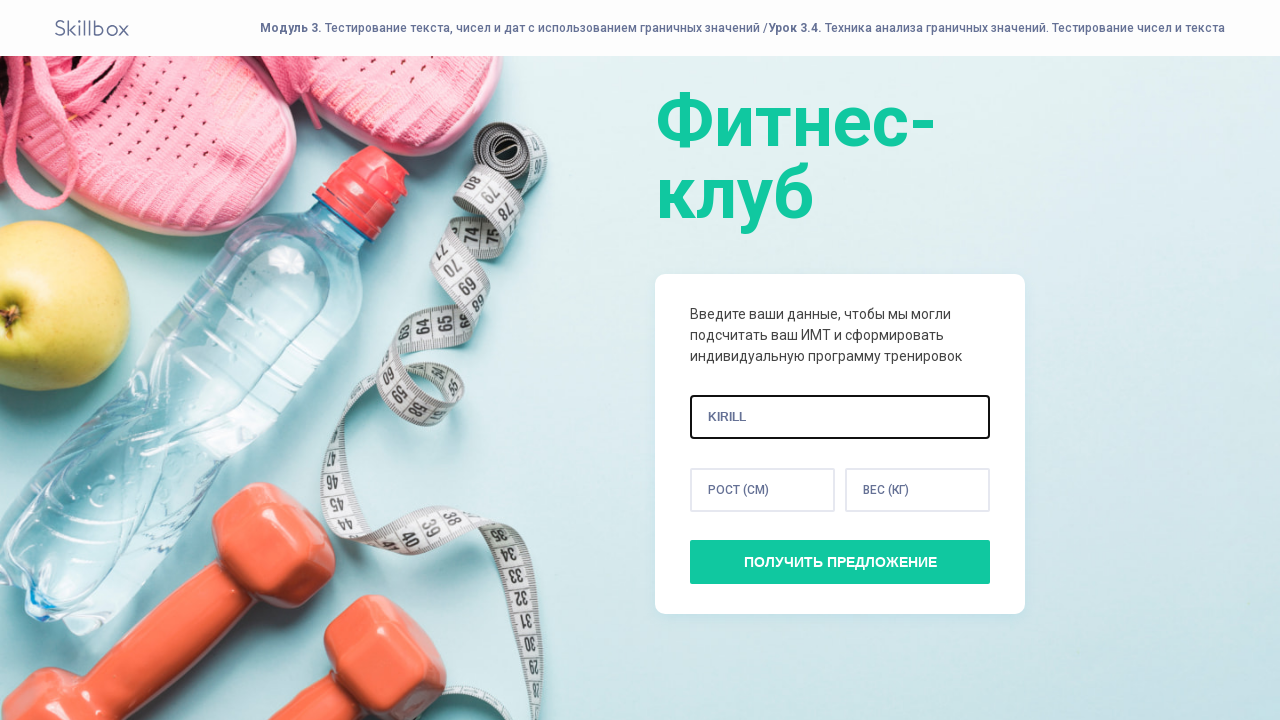

Filled height field with '180' cm on input[name='height']
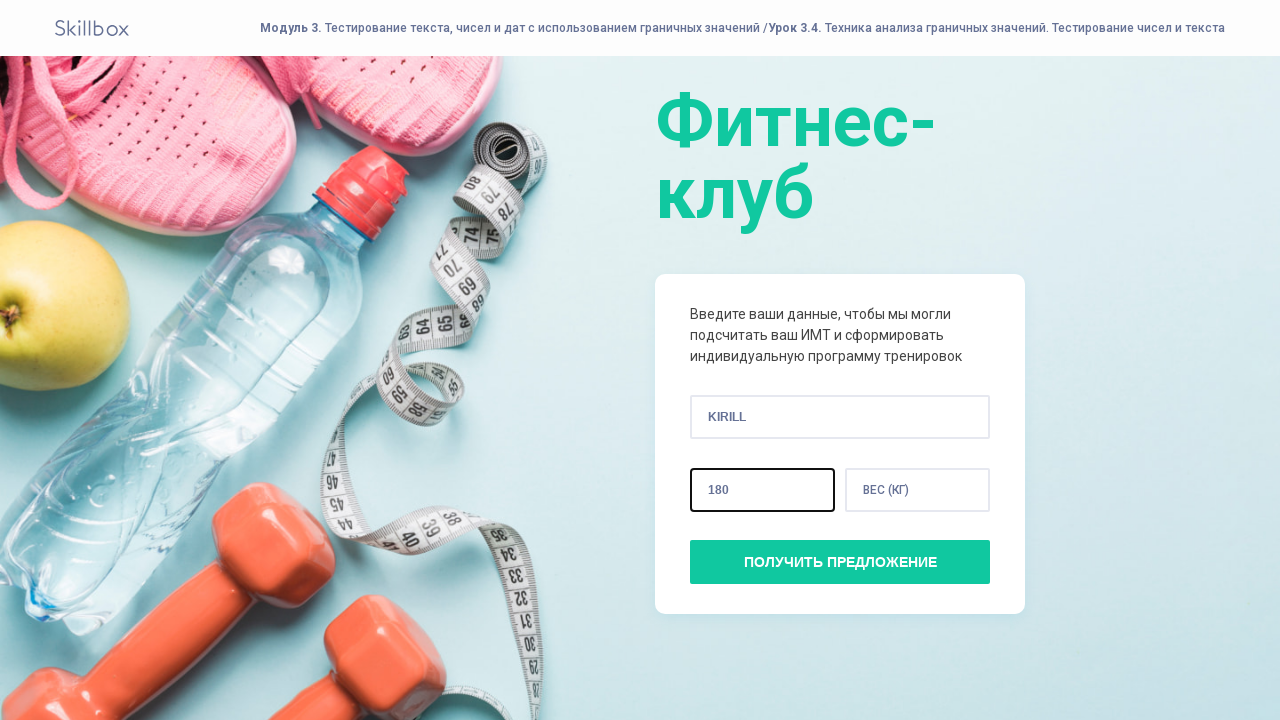

Clicked weight input field at (918, 490) on input[name='weight']
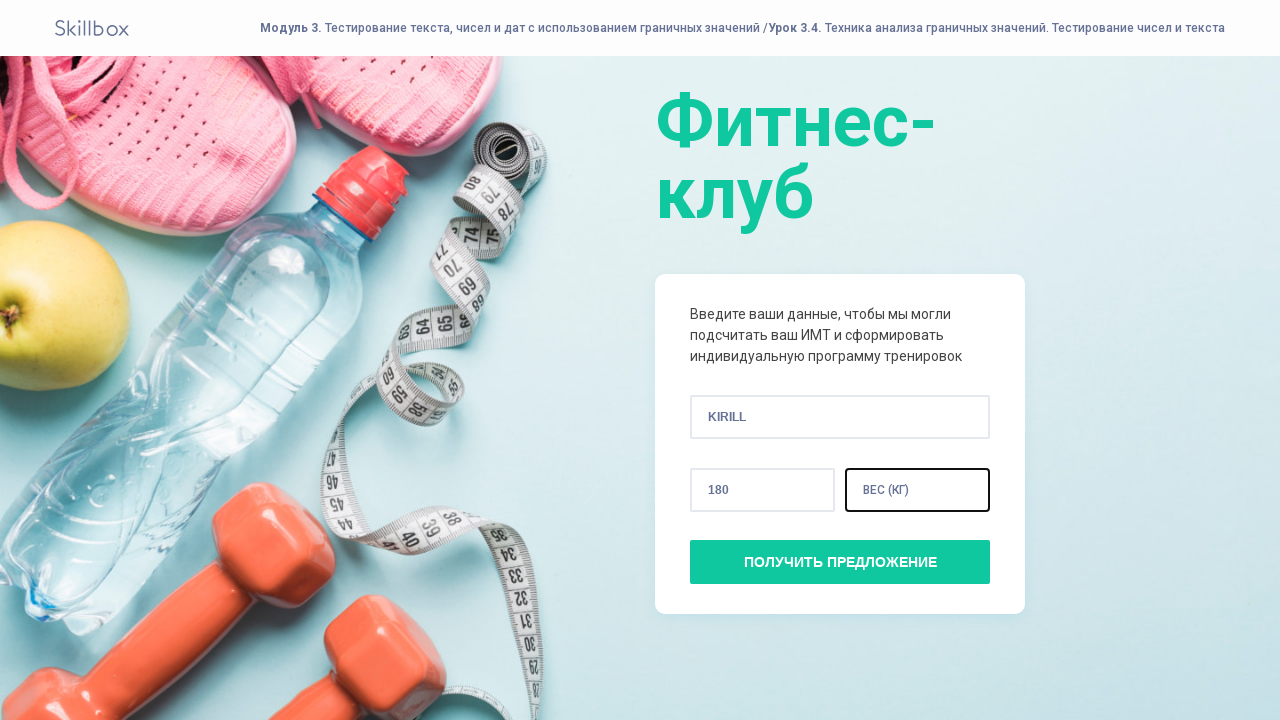

Filled weight field with '80' kg on input[name='weight']
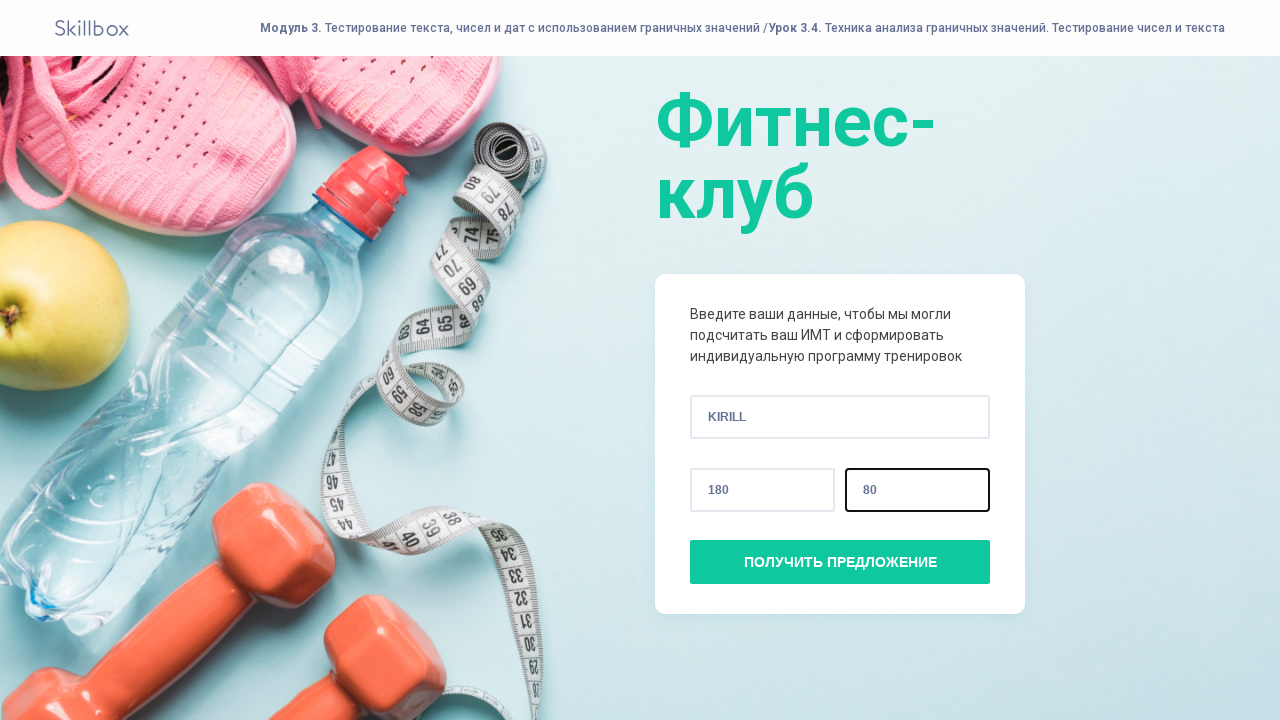

Clicked submit button to calculate BMI at (840, 562) on #get-offer
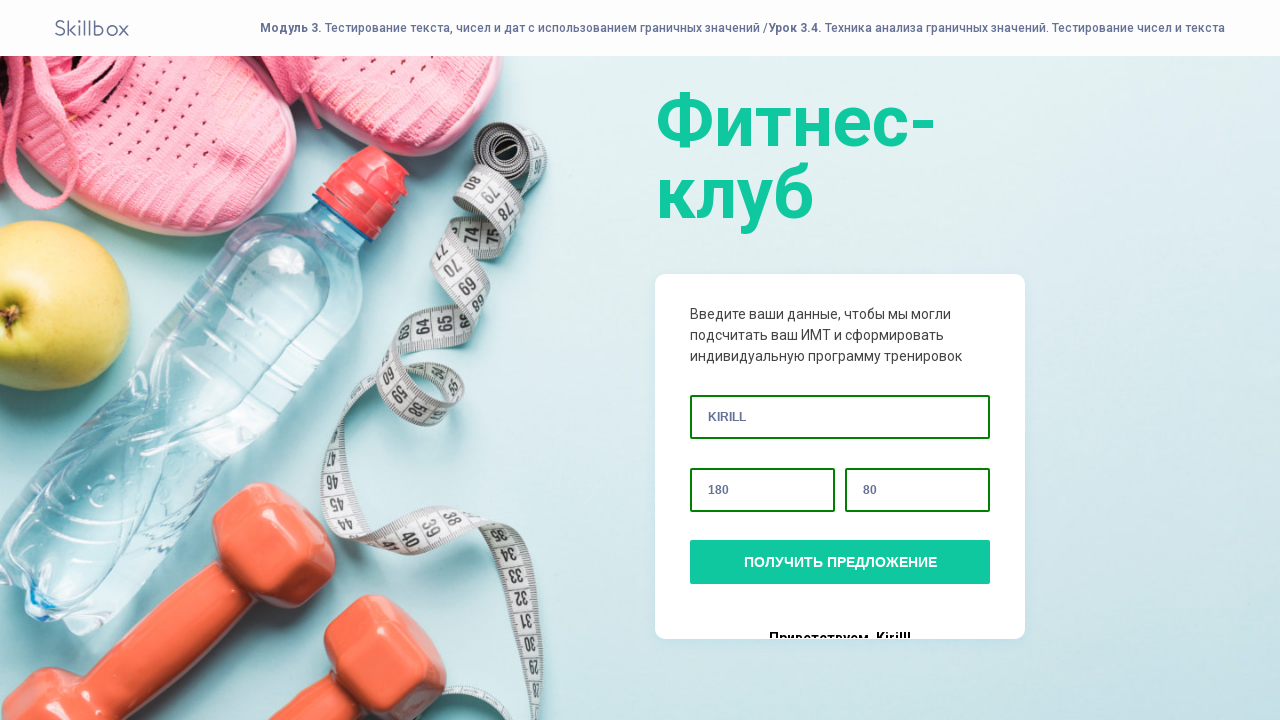

BMI result displayed, showing normal body mass for Kirill (180cm, 80kg)
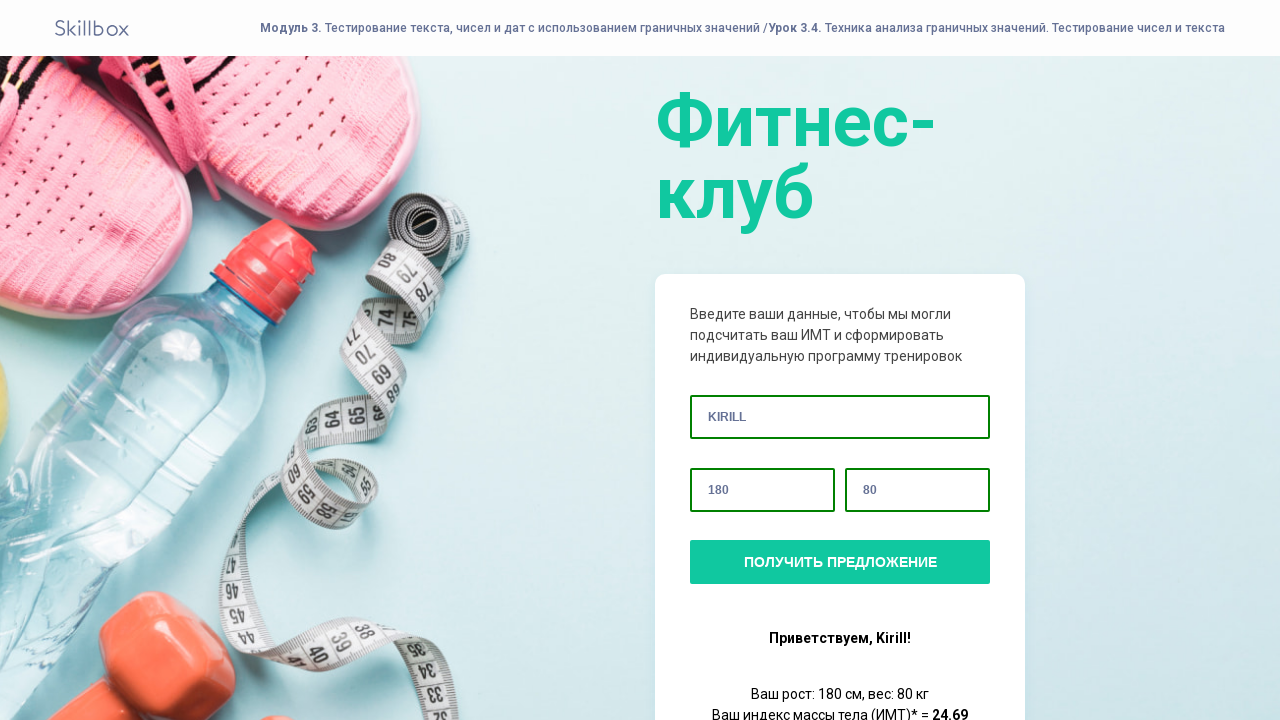

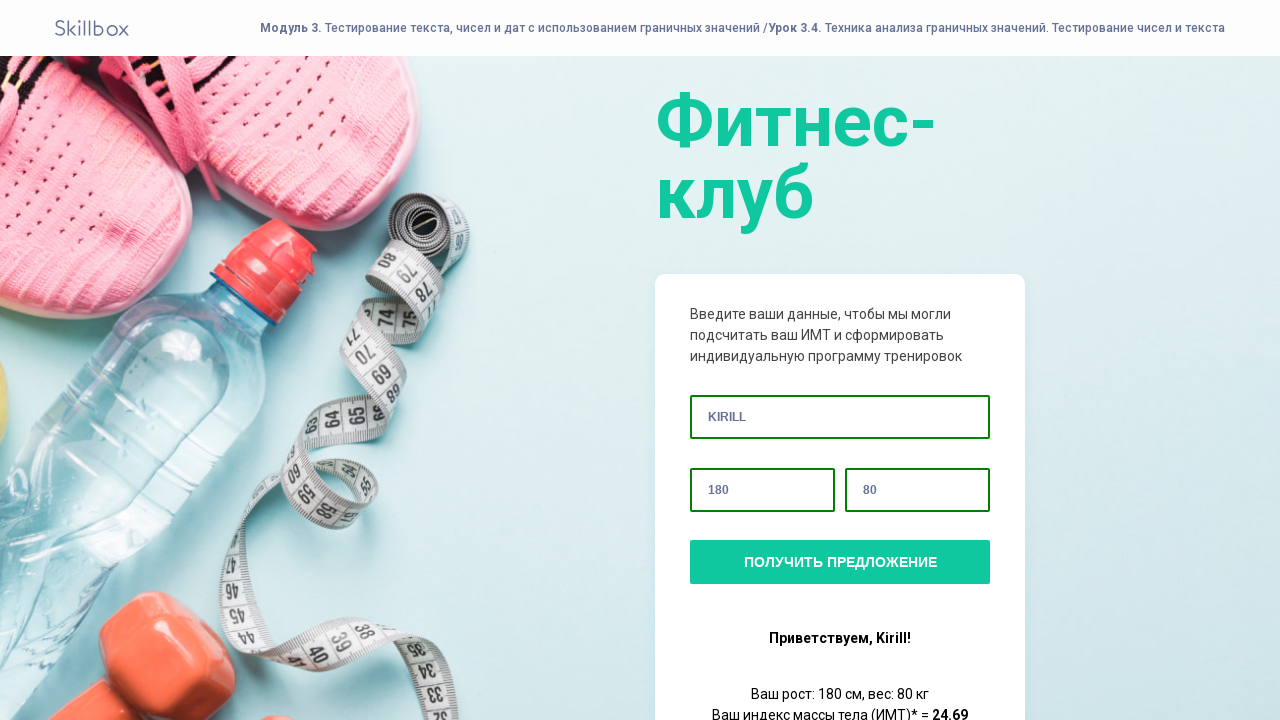